Tests navigation to the Commercial section by clicking the Commercial link on the Boeing homepage

Starting URL: https://www.boeing.com/

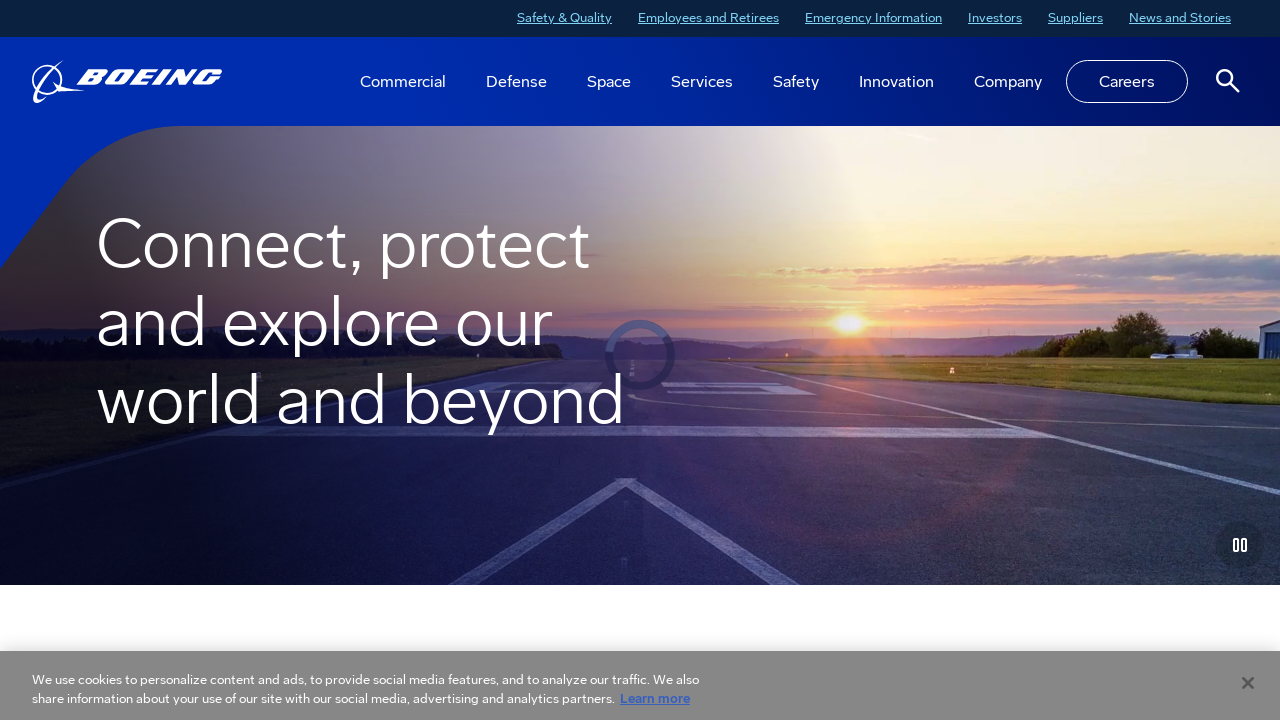

Clicked on the Commercial link on Boeing homepage at (403, 81) on text=Commercial
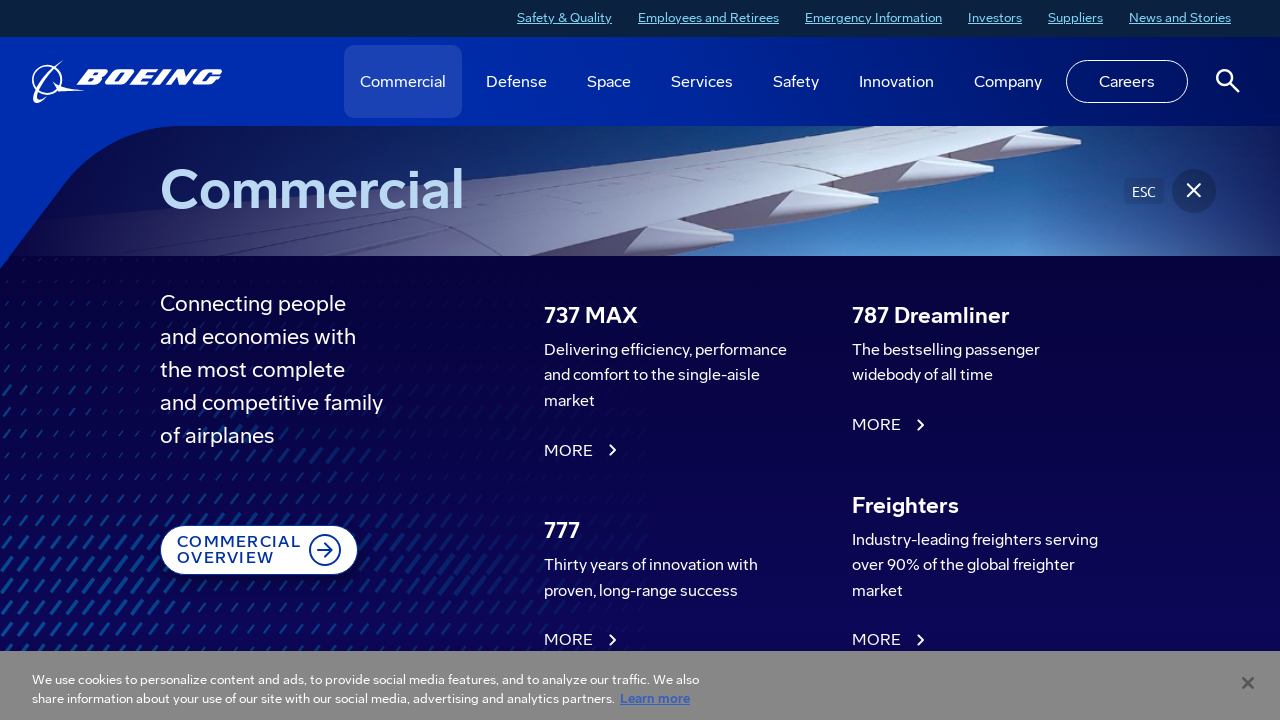

Waited for Commercial section page to load (domcontentloaded)
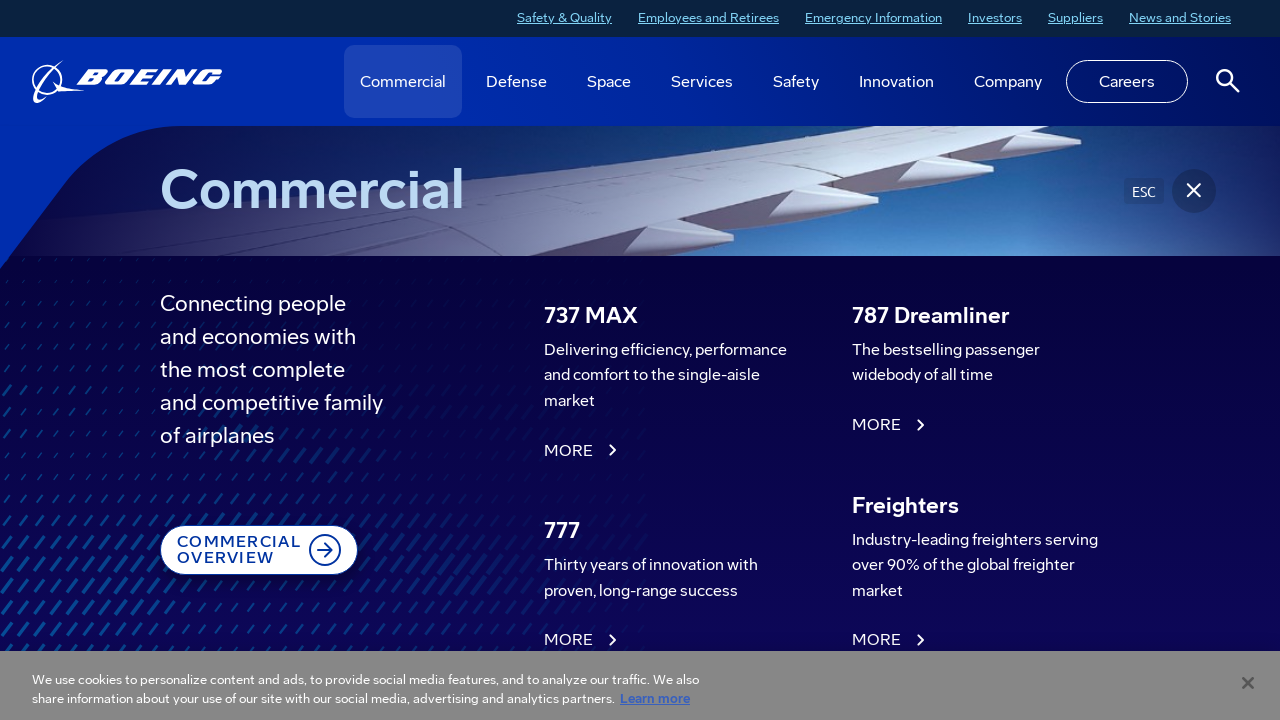

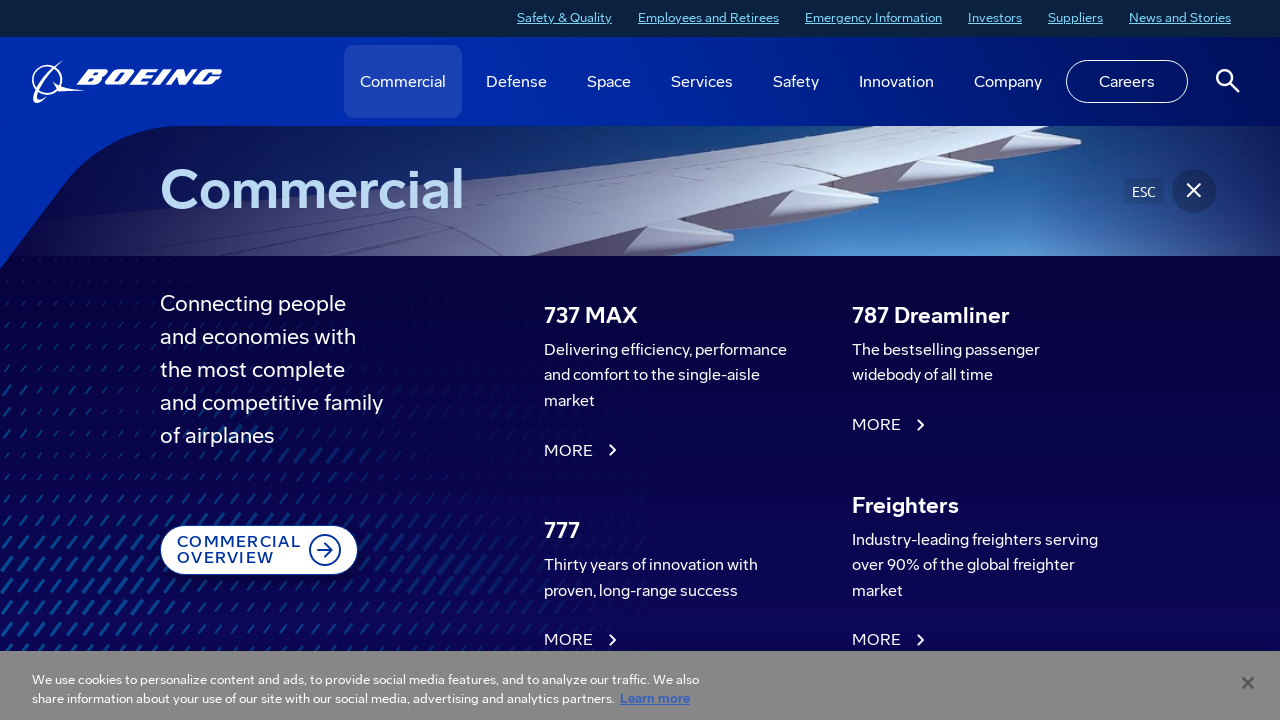